Navigates to check24.de website and verifies the page title contains "CHECK24"

Starting URL: https://check24.de

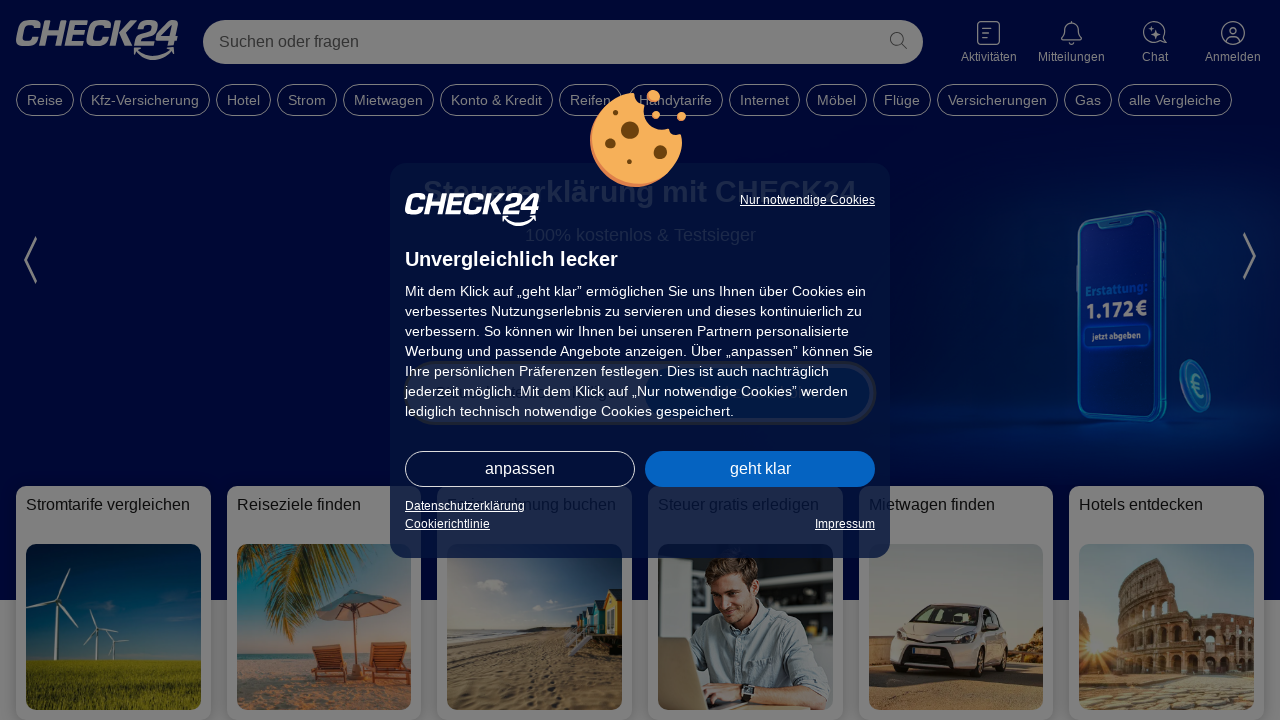

Navigated to https://check24.de
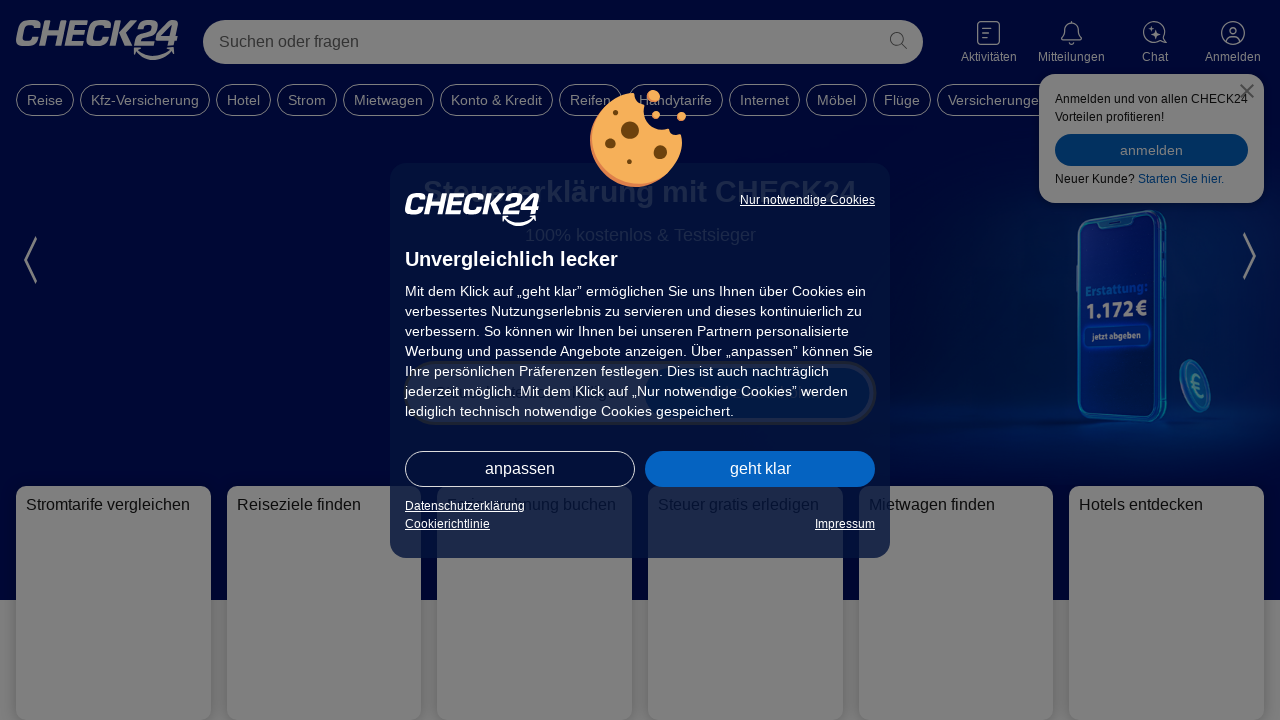

Retrieved page title
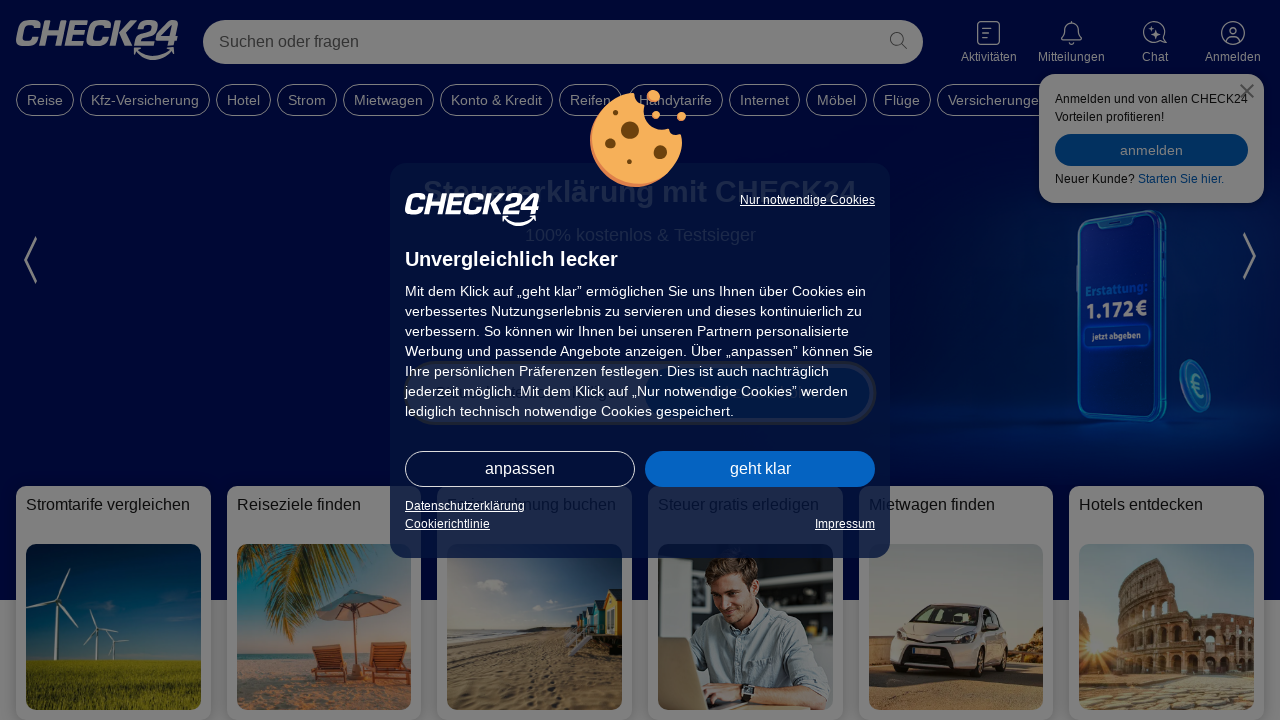

Verified page title contains 'CHECK24'
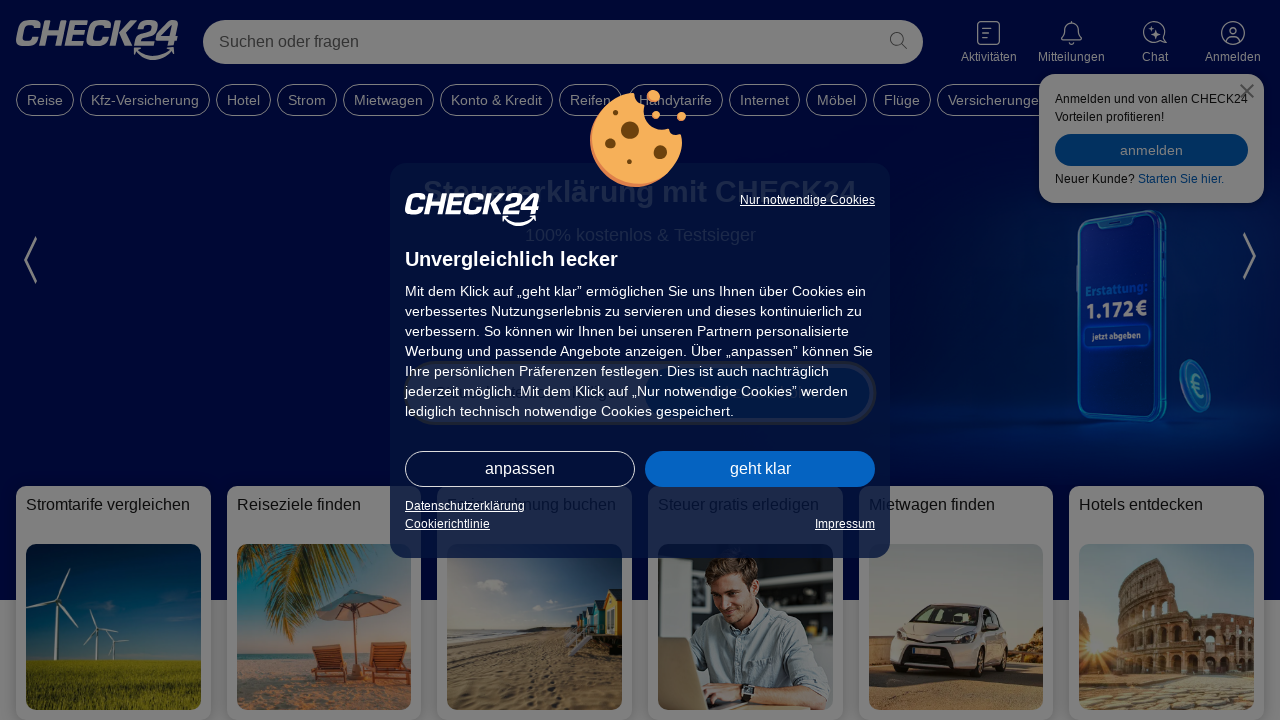

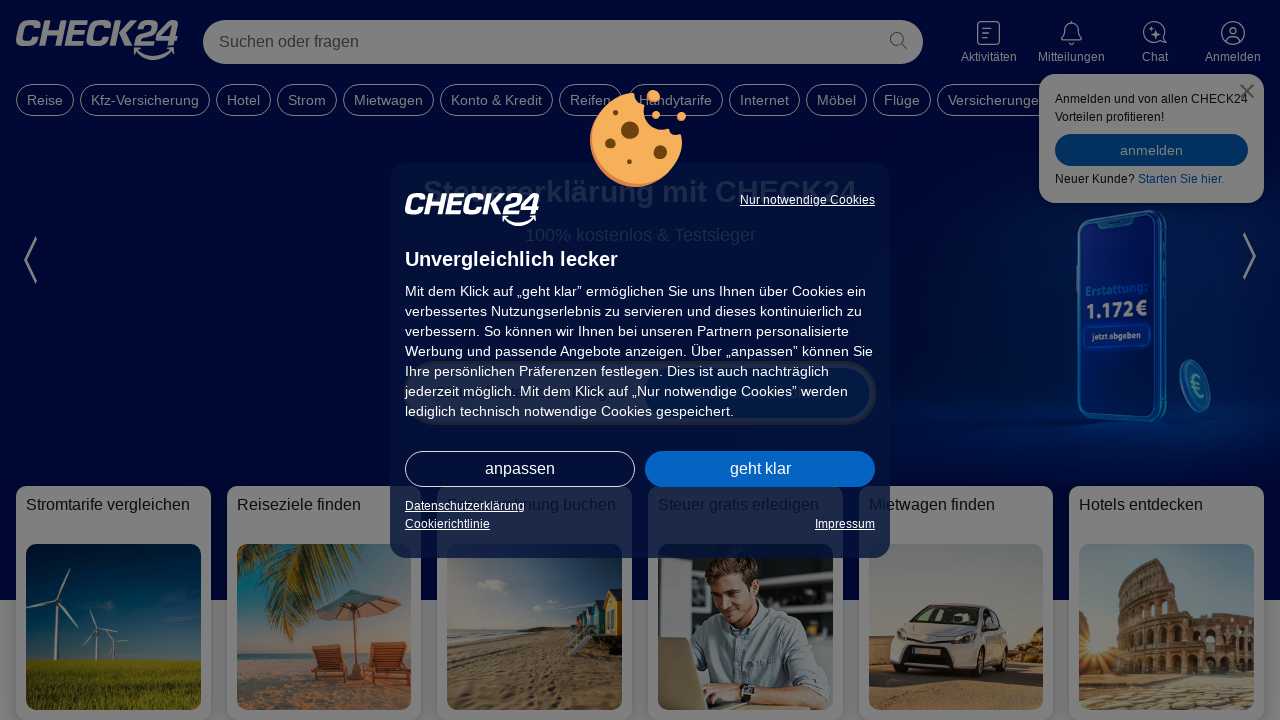